Tests browser window handling by clicking a button that opens a new window, switching to the child window, then switching back to and closing the main window.

Starting URL: http://demo.automationtesting.in/Windows.html

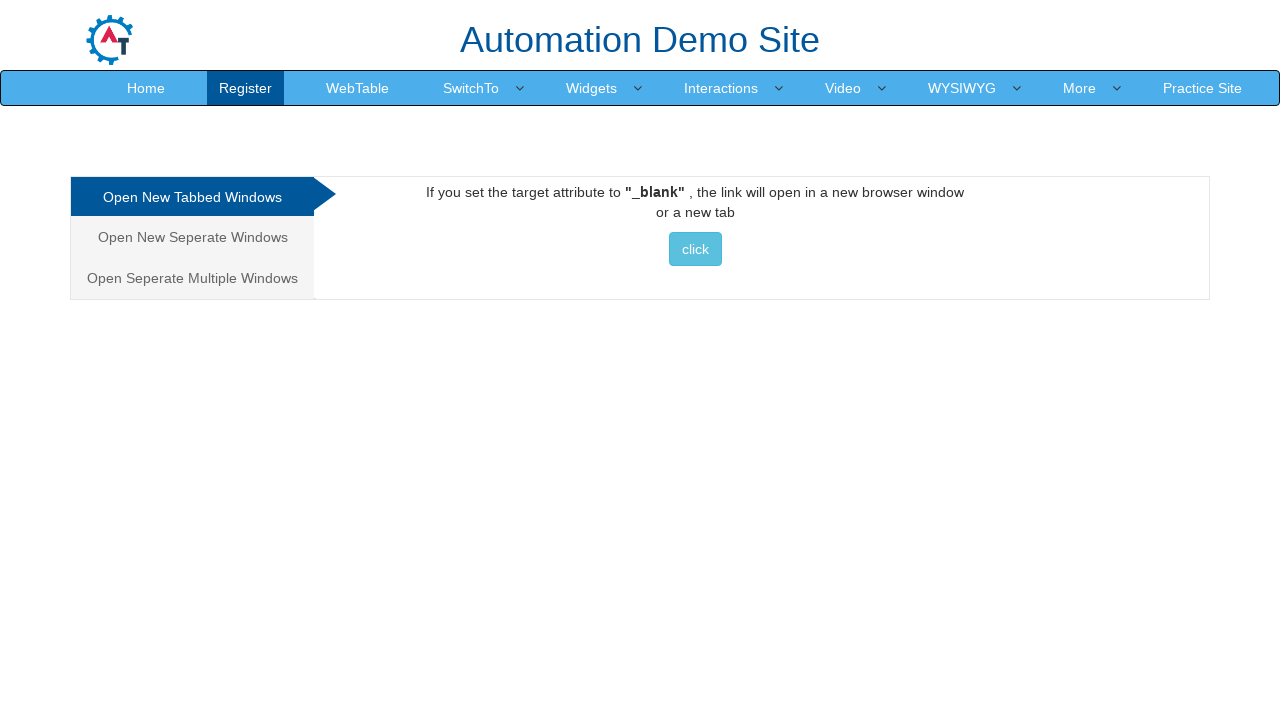

Clicked button to open new window and captured child window at (695, 249) on xpath=//div[@id='Tabbed']//button[@class='btn btn-info'][contains(text(),'click'
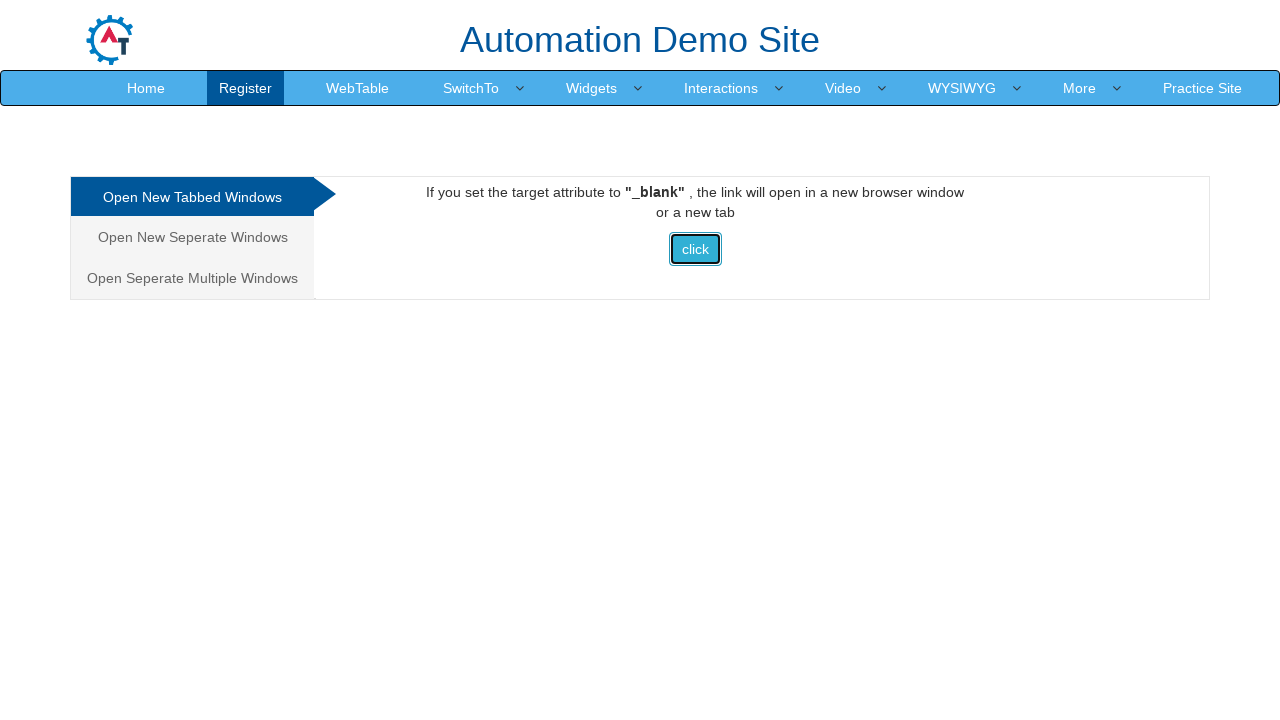

Child window loaded completely
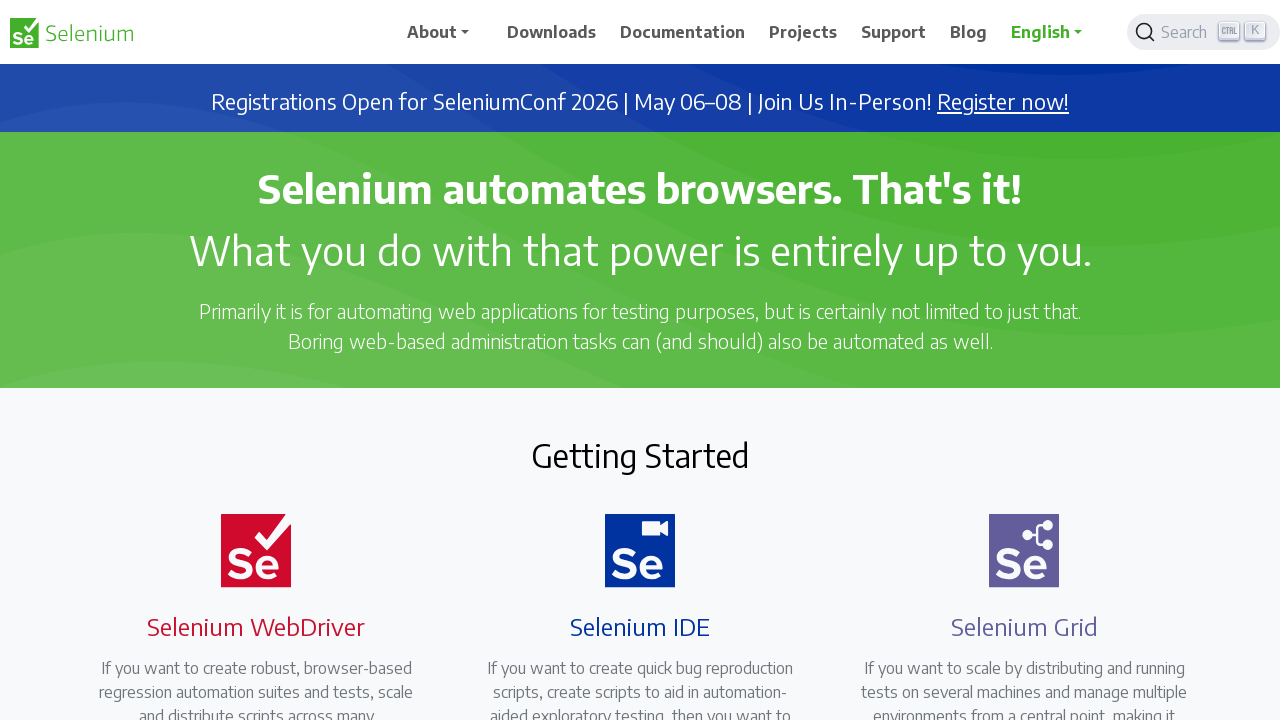

Retrieved child window title: 'Selenium'
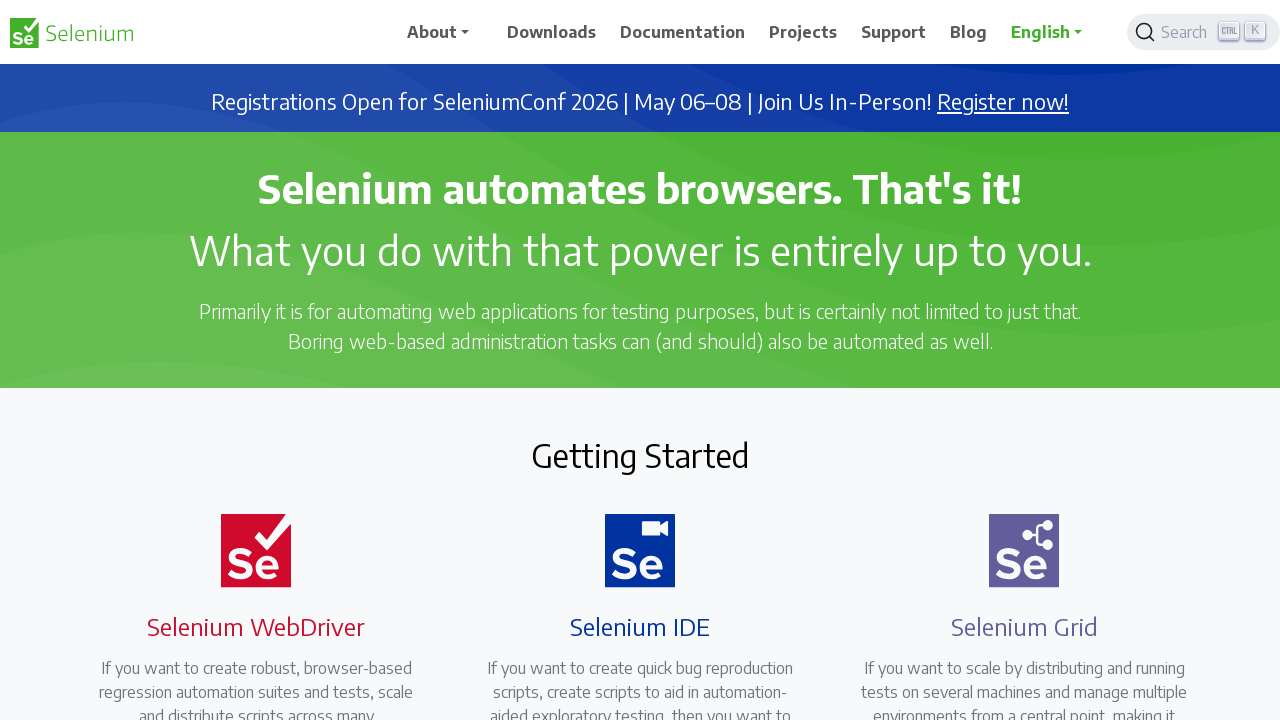

Closed child window
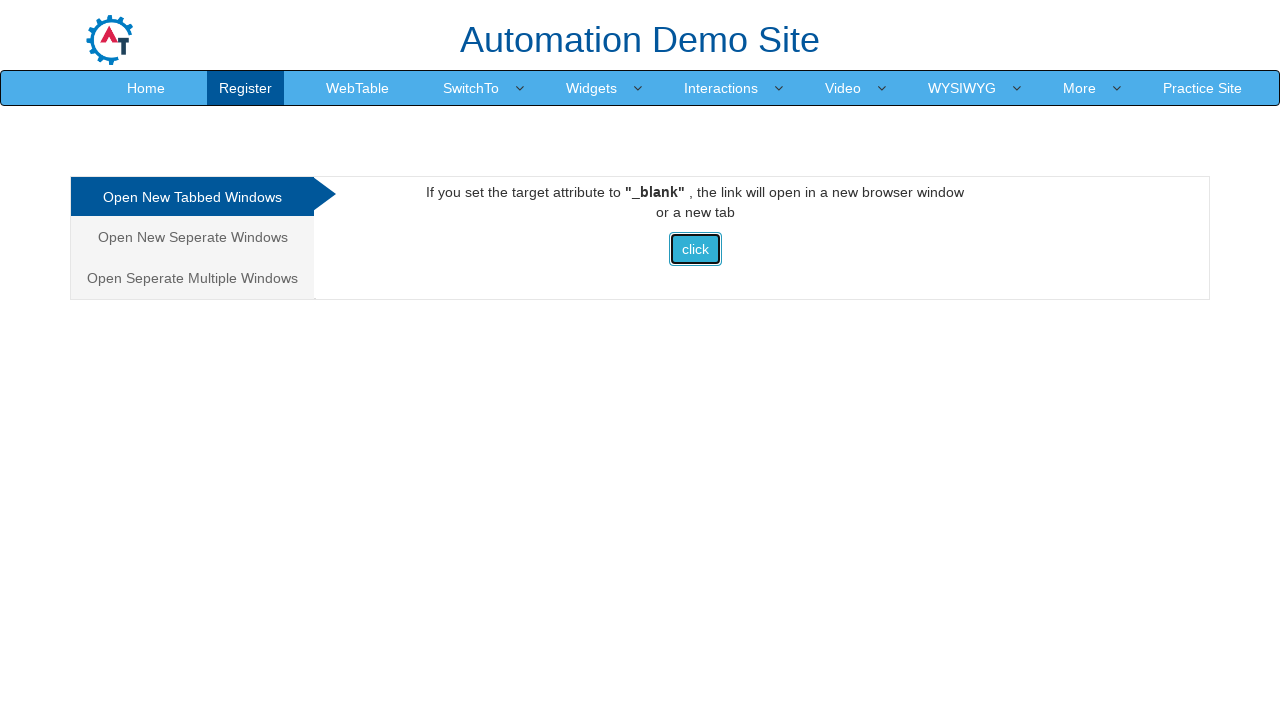

Verified main window is accessible with title: 'Frames & windows'
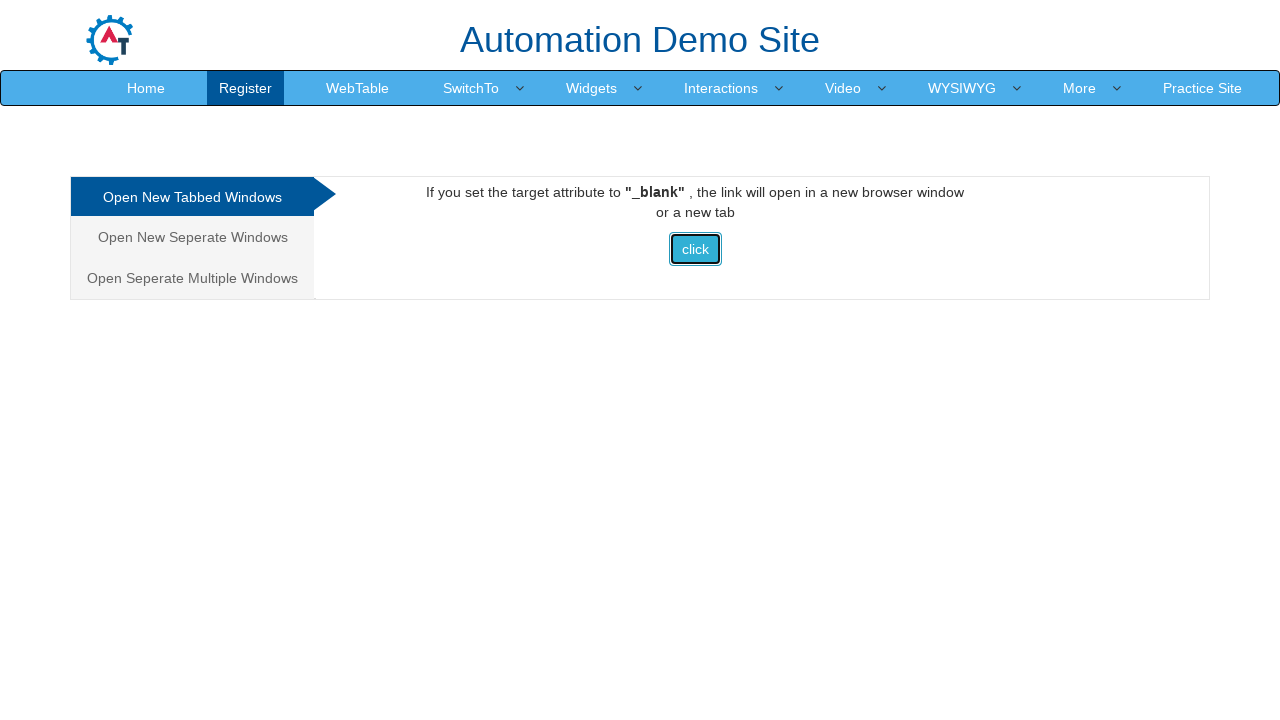

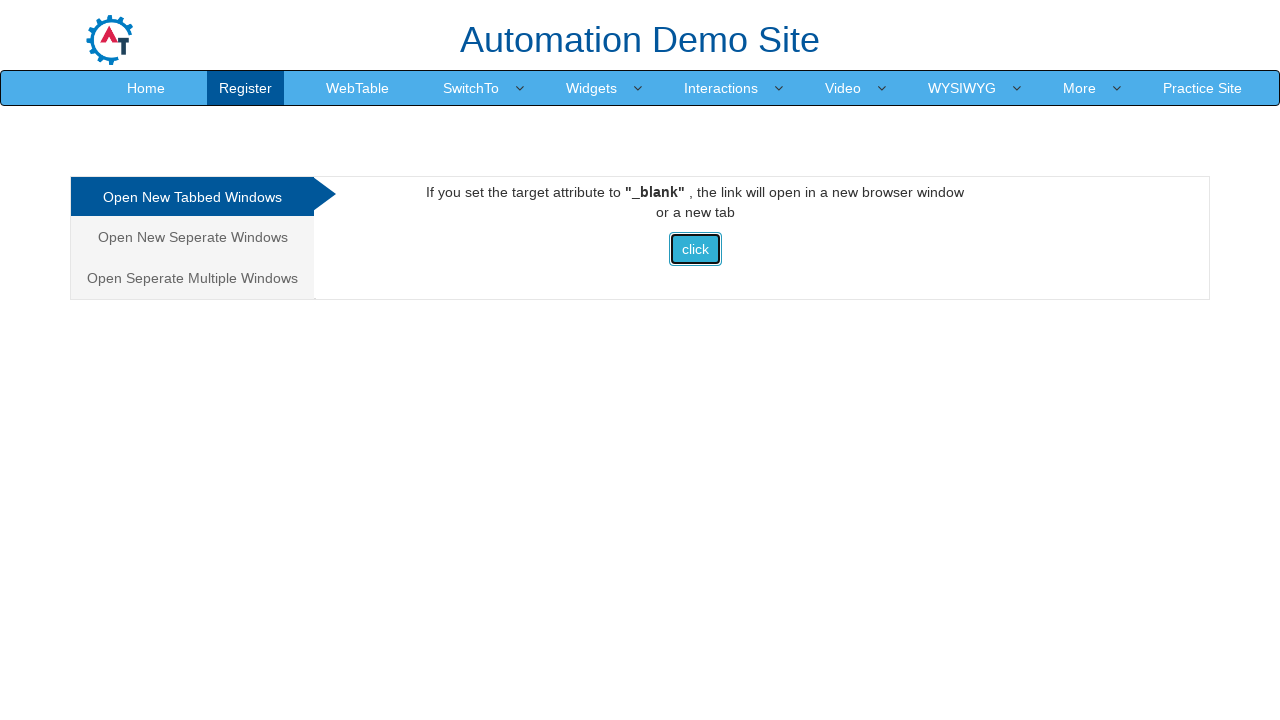